Tests opening a new window, interacting with it, switching back to original window, and clicking a radio button

Starting URL: https://codenboxautomationlab.com/practice/

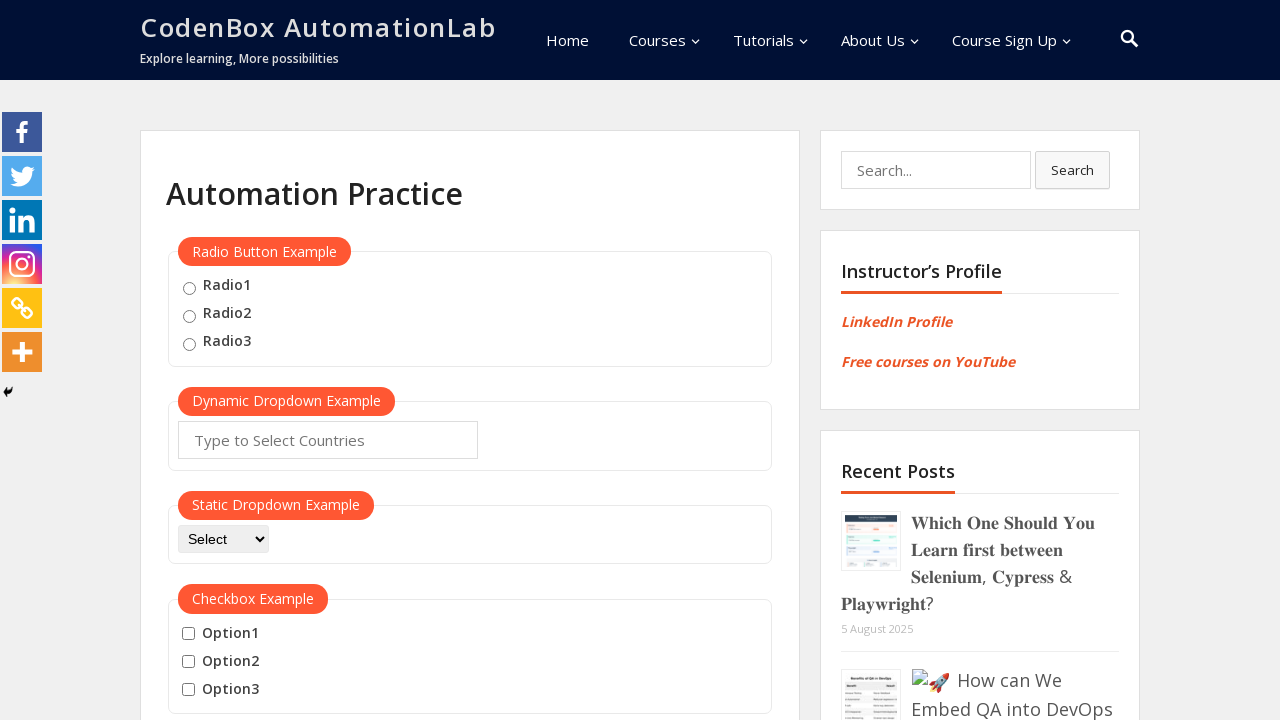

Clicked button to open new window at (237, 360) on #openwindow
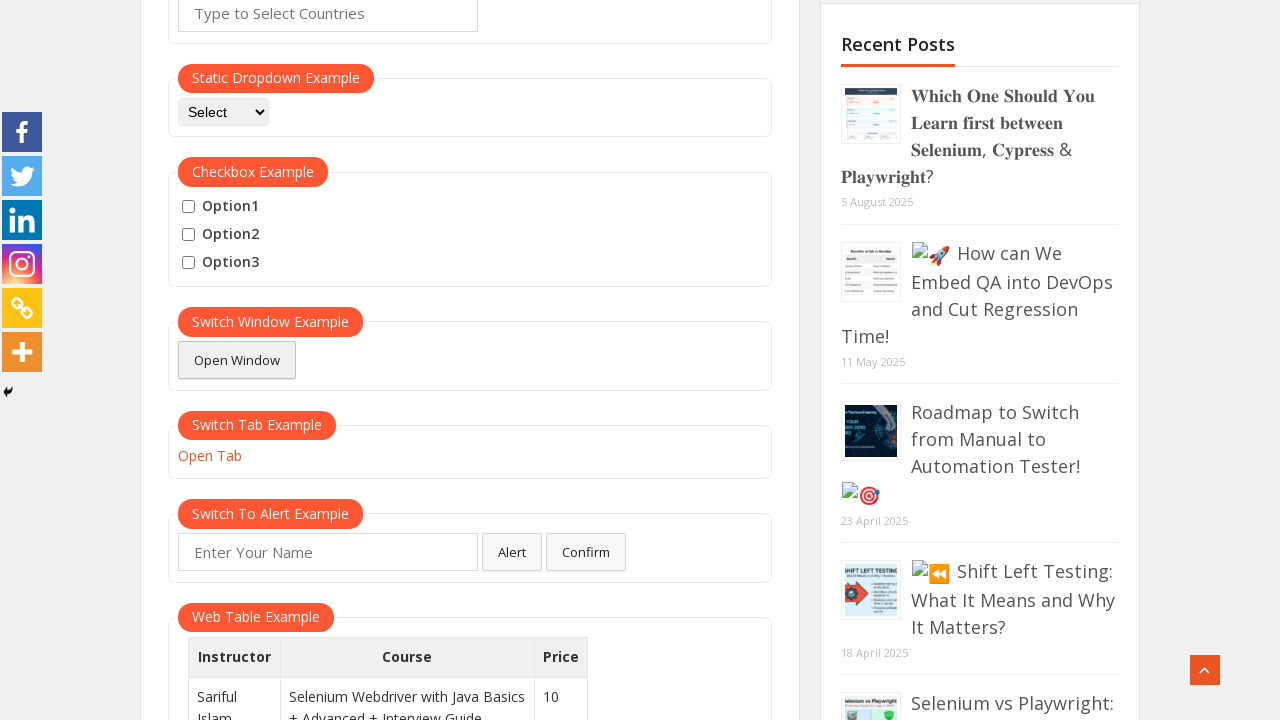

New window opened and retrieved
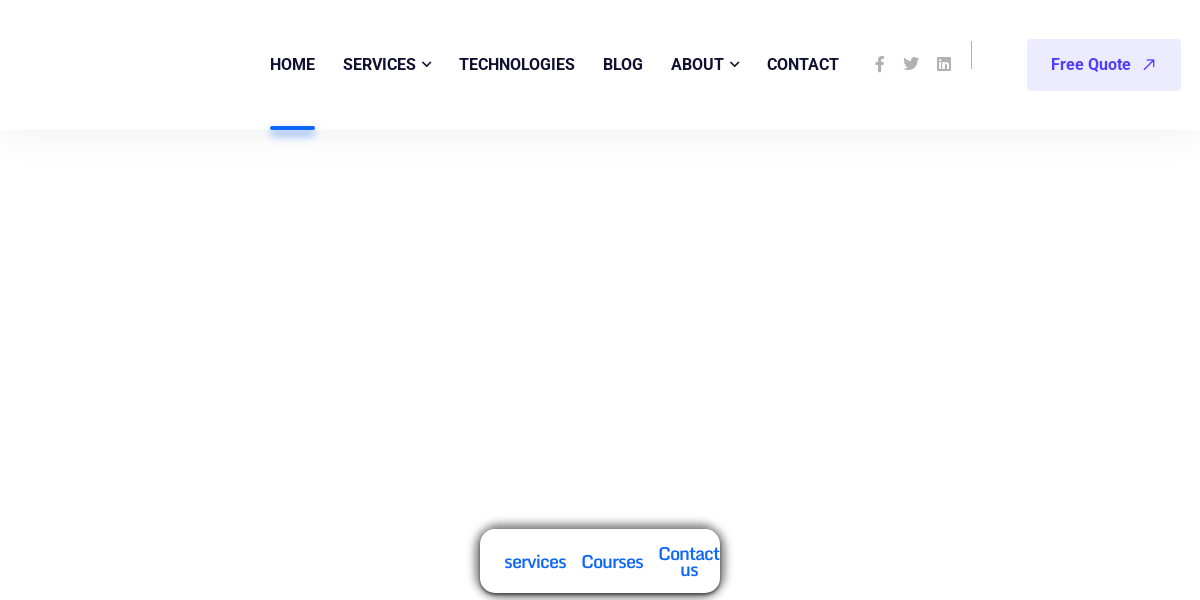

New window finished loading
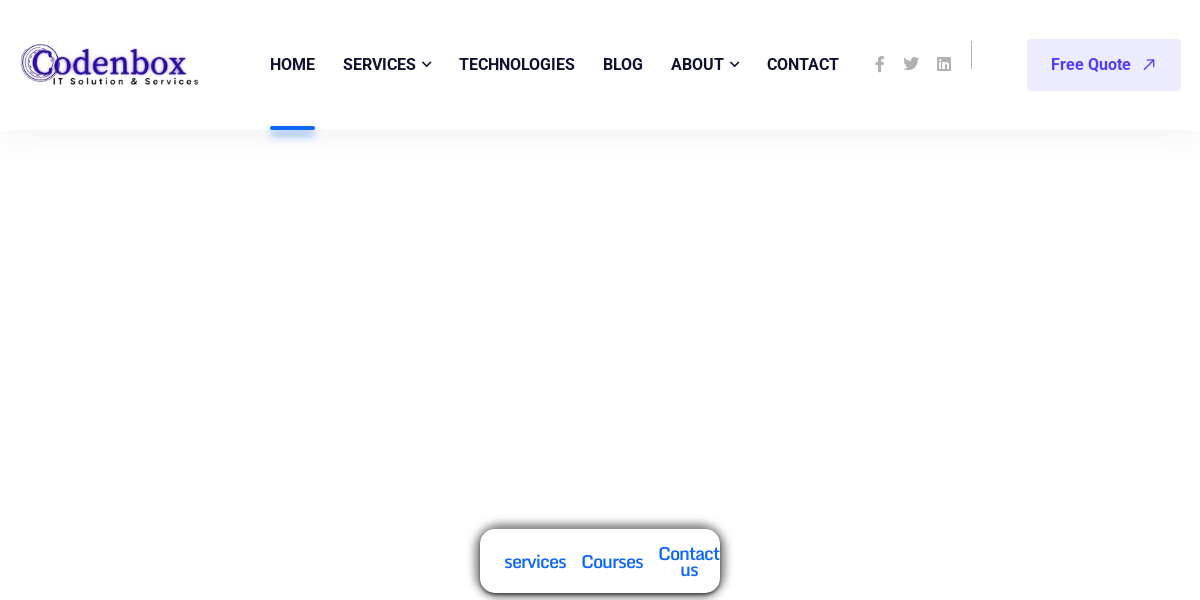

Clicked menu item in new window at (803, 64) on xpath=//*[@id='menu-item-9680']/a/span[1]
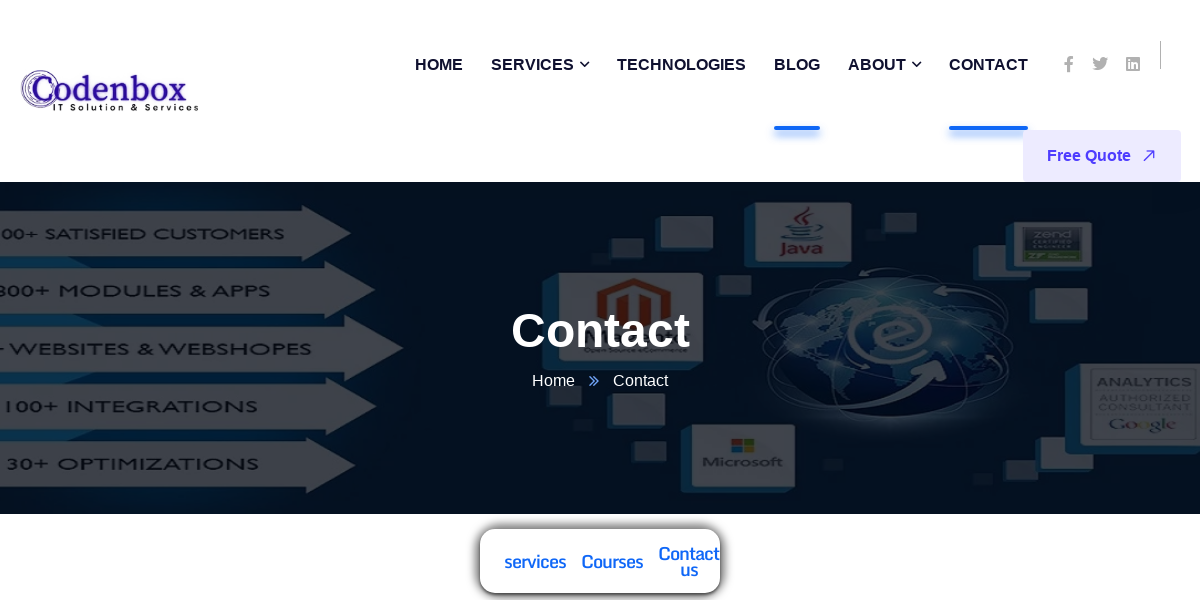

Switched back to original window
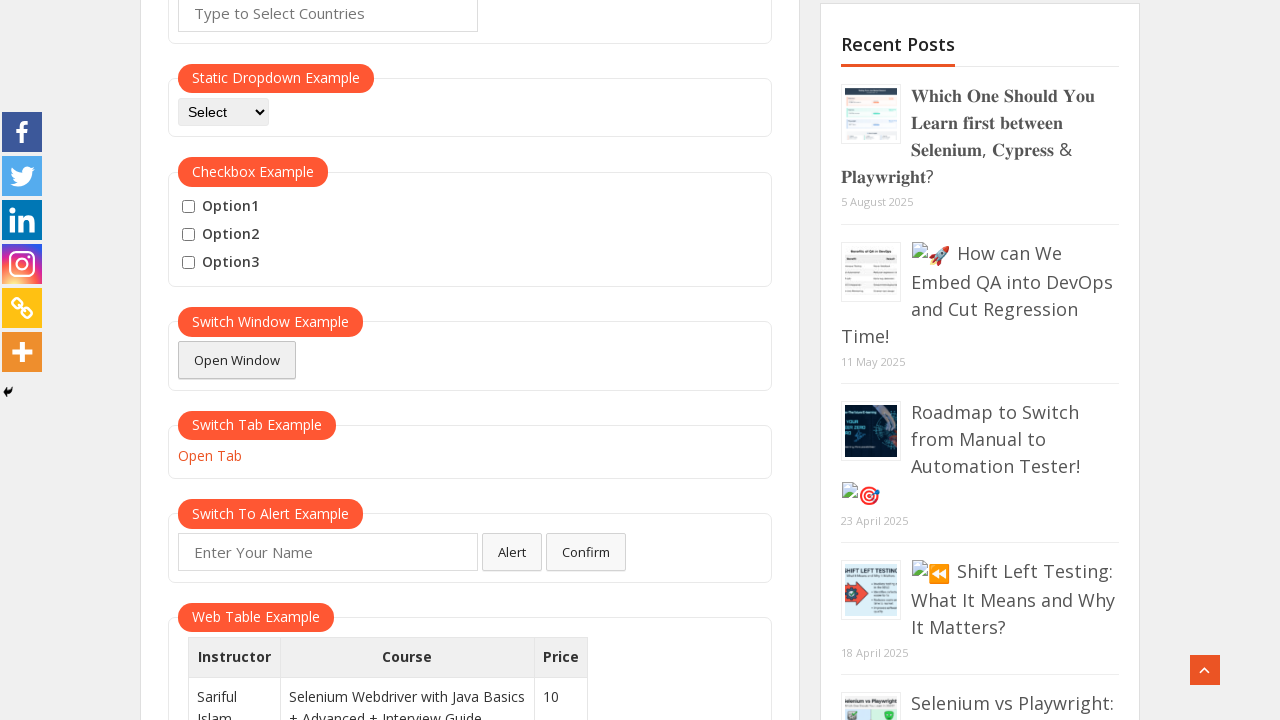

Clicked first radio button in radio button example at (189, 288) on xpath=//div[@id='radio-btn-example']//fieldset >> input >> nth=0
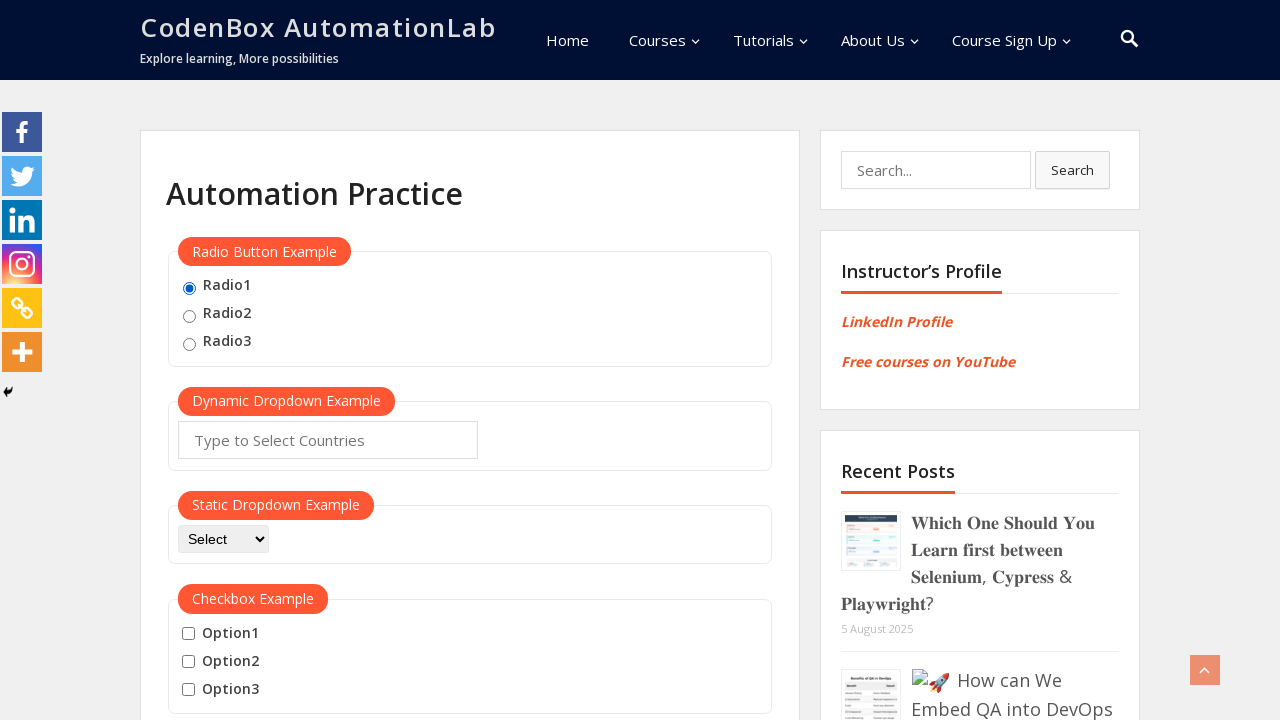

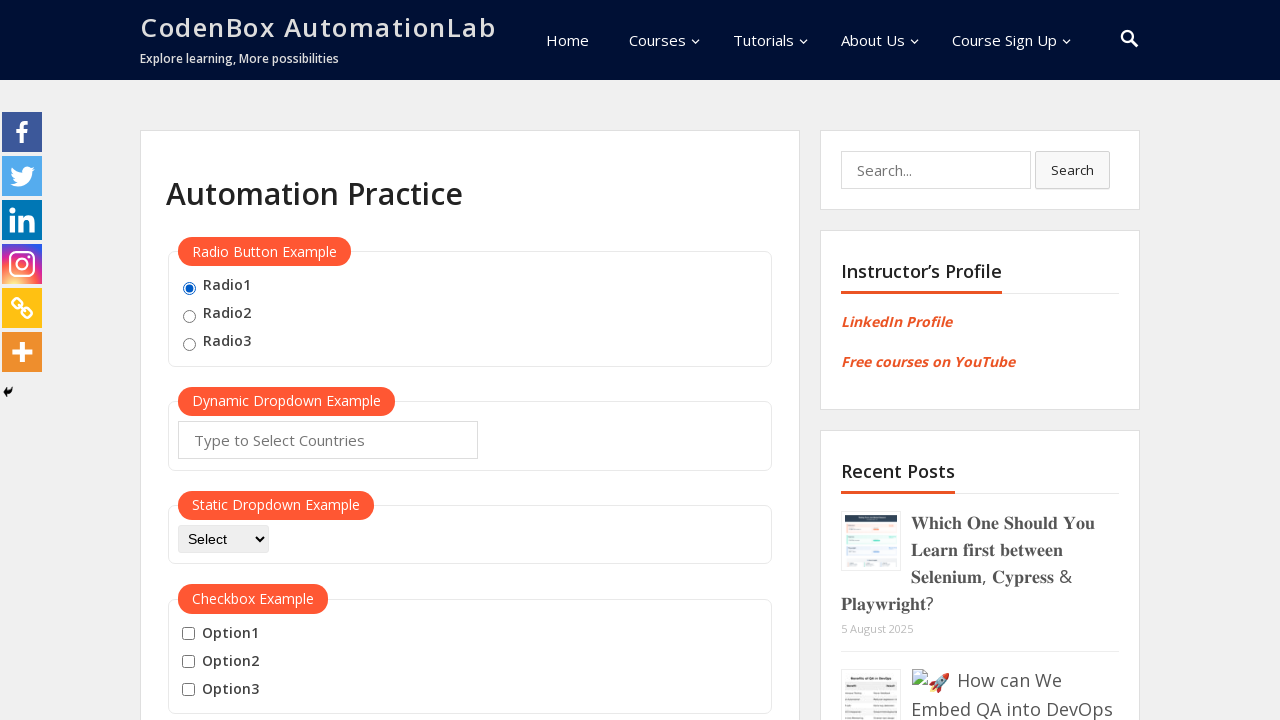